Tests the text box form on DemoQA by filling in user name, email, current address, and permanent address fields, then submitting the form

Starting URL: https://demoqa.com/text-box

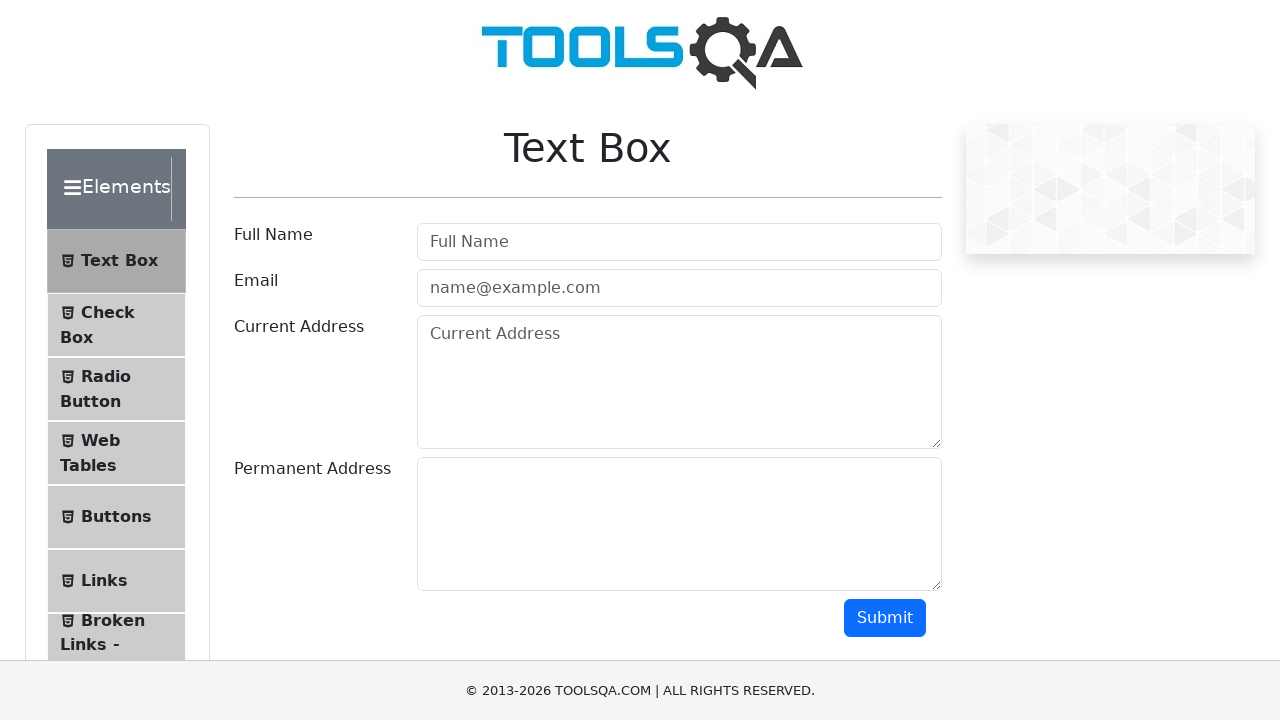

Clicked on the text box menu item at (116, 261) on #item-0
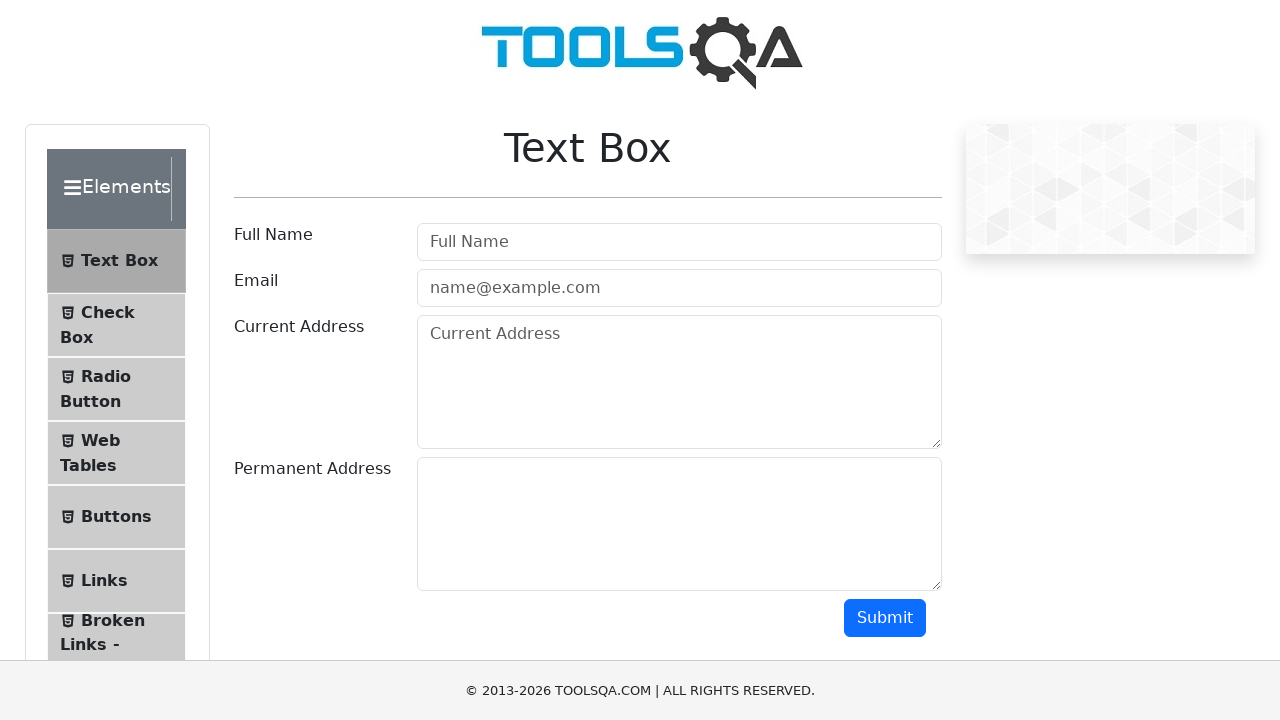

Filled in user name field with 'Anjana' on #userName
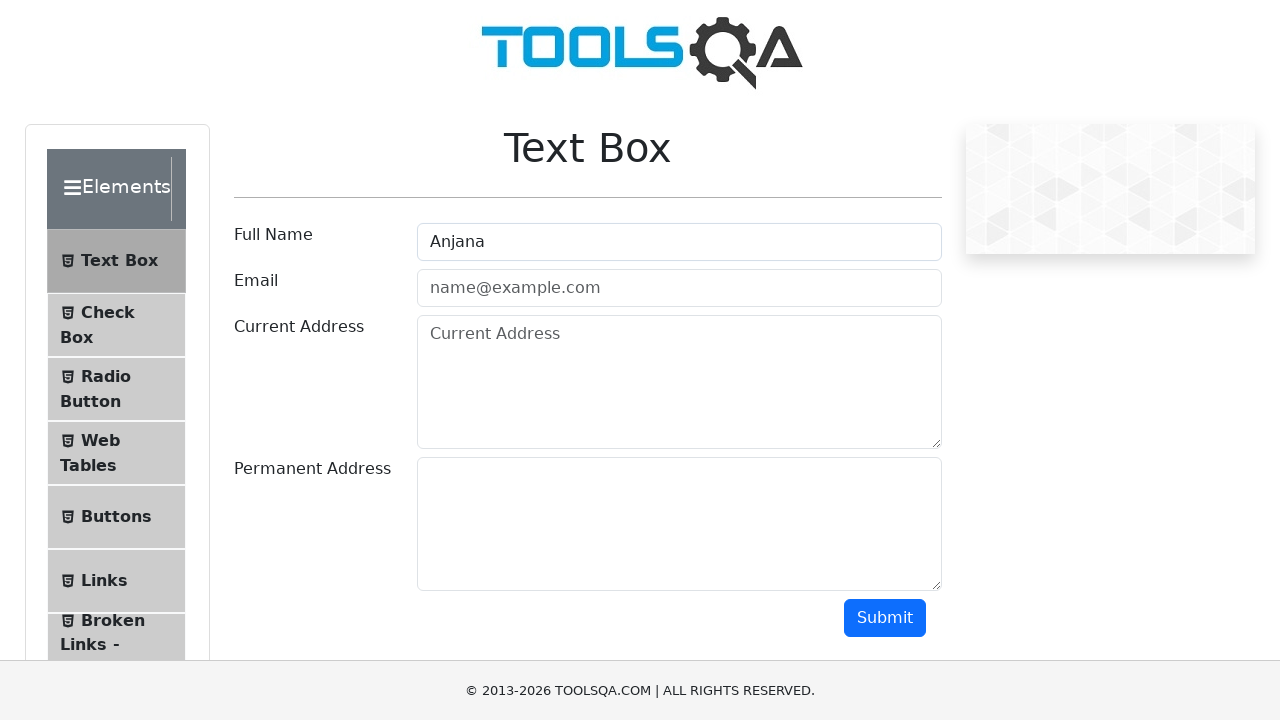

Filled in email field with 'abc@gmail.com' on #userEmail
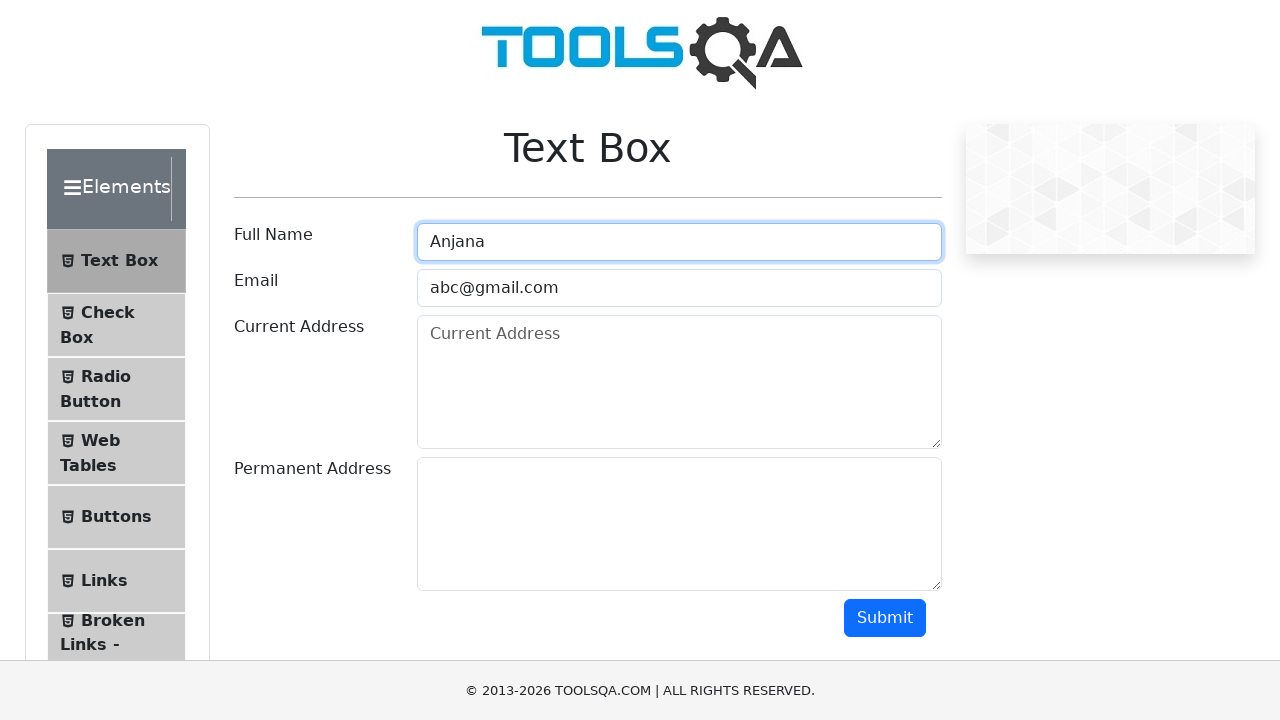

Filled in current address field with 'Frisco Texas' on #currentAddress
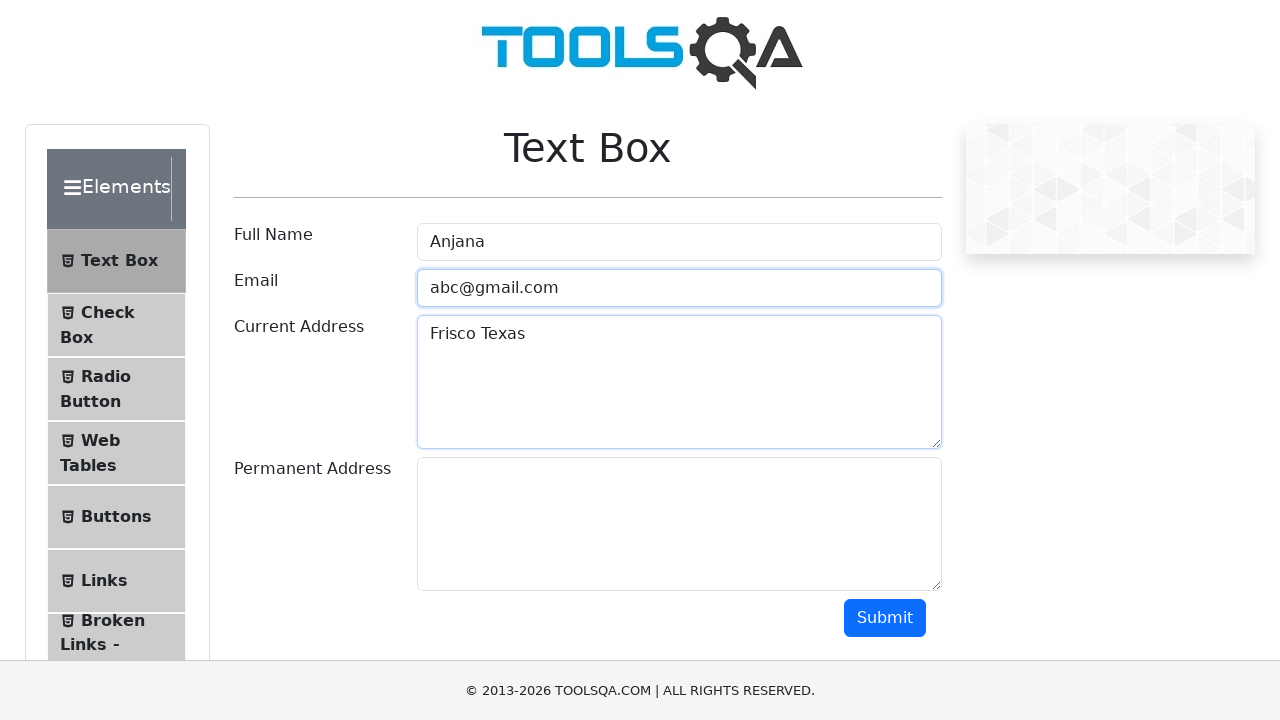

Filled in permanent address field with 'Texas USA' on #permanentAddress
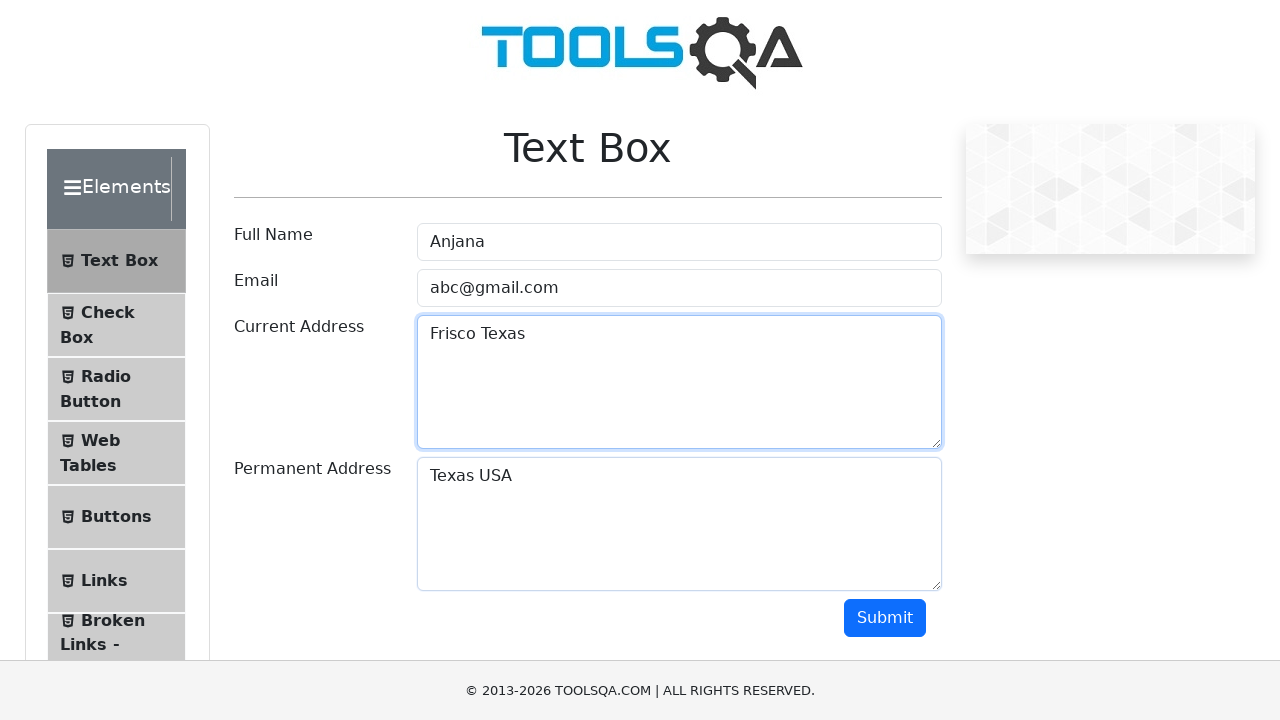

Clicked the submit button to submit the form at (885, 618) on xpath=//button[@id='submit']
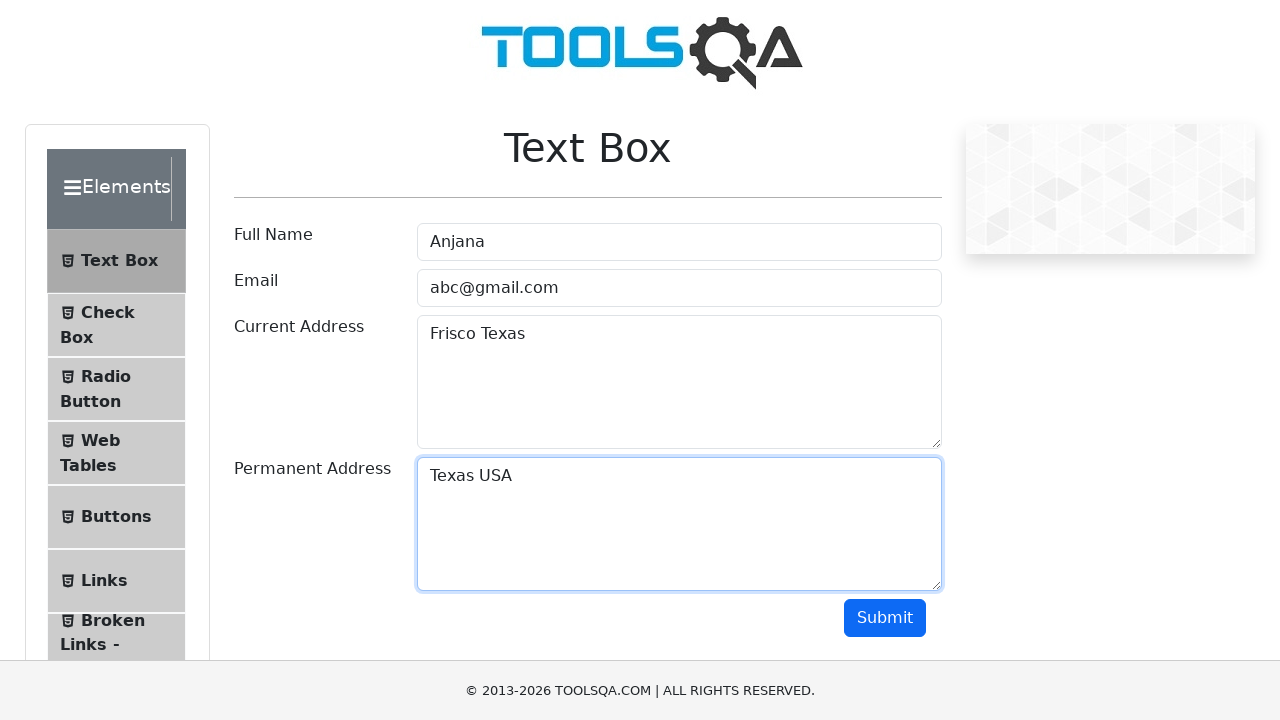

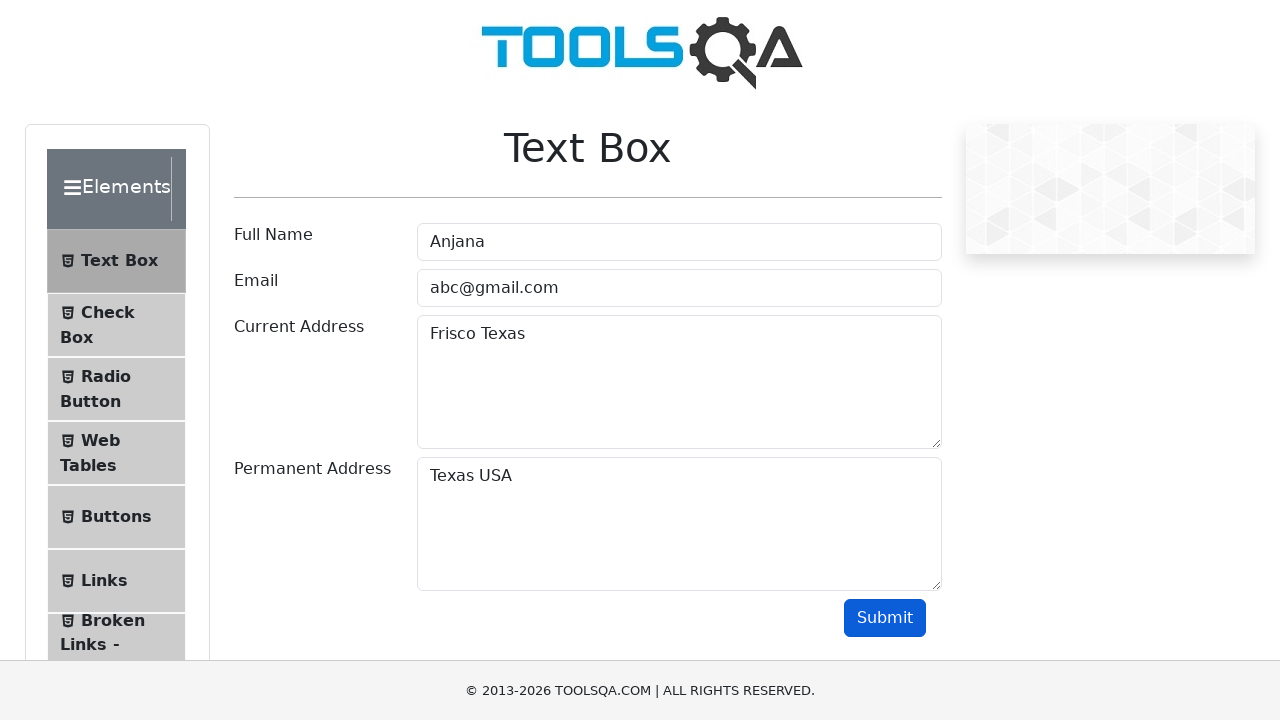